Navigates to the HP India website homepage and verifies the page loads successfully

Starting URL: https://www.hp.com/in-en/

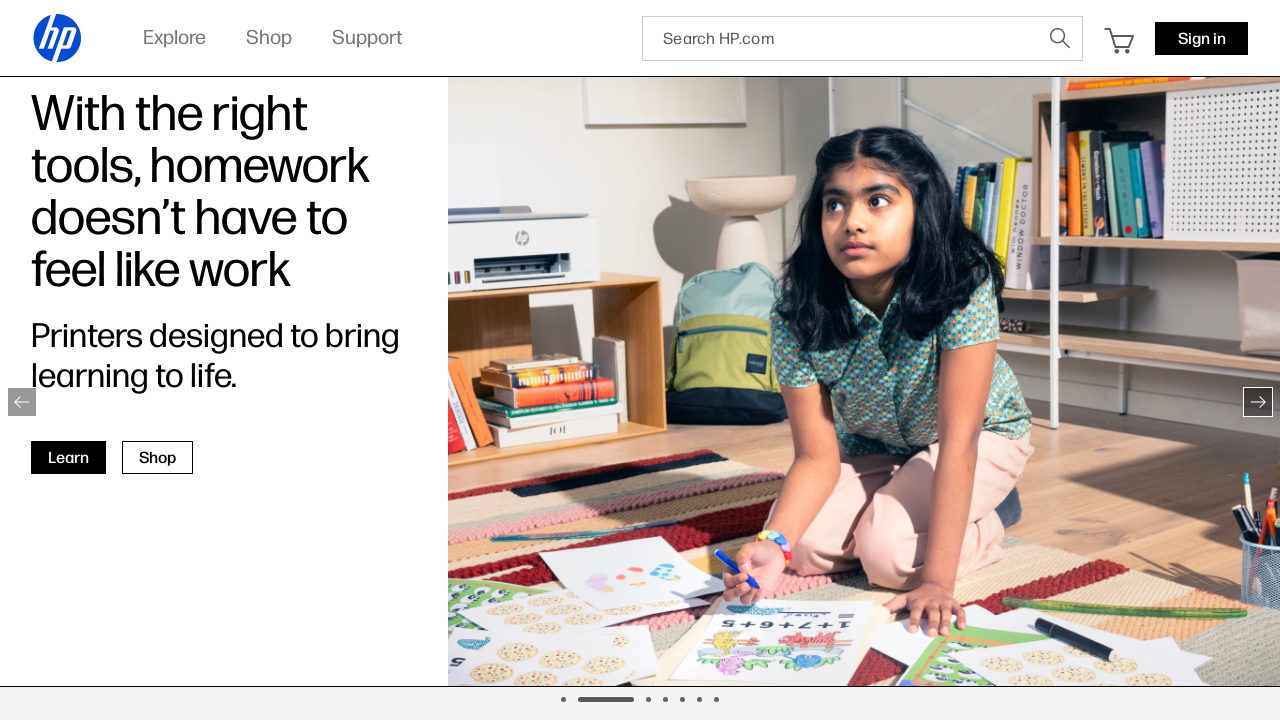

Waited for HP India homepage to load (domcontentloaded state)
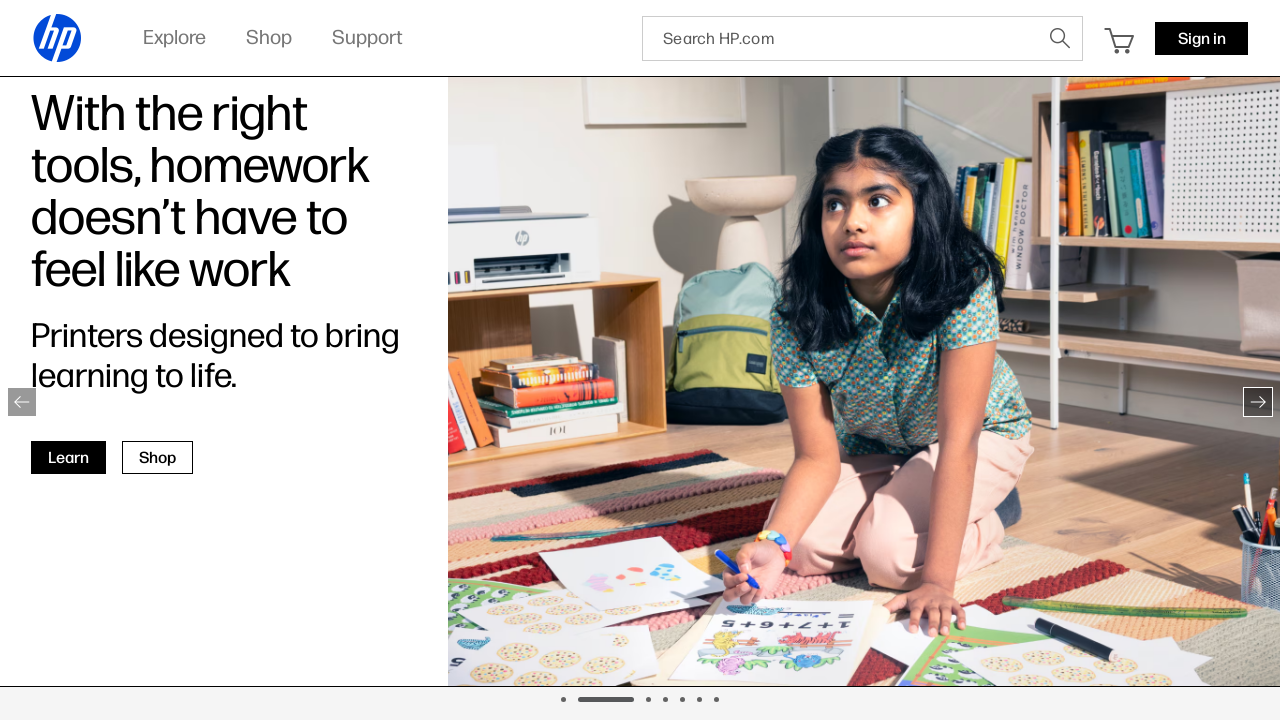

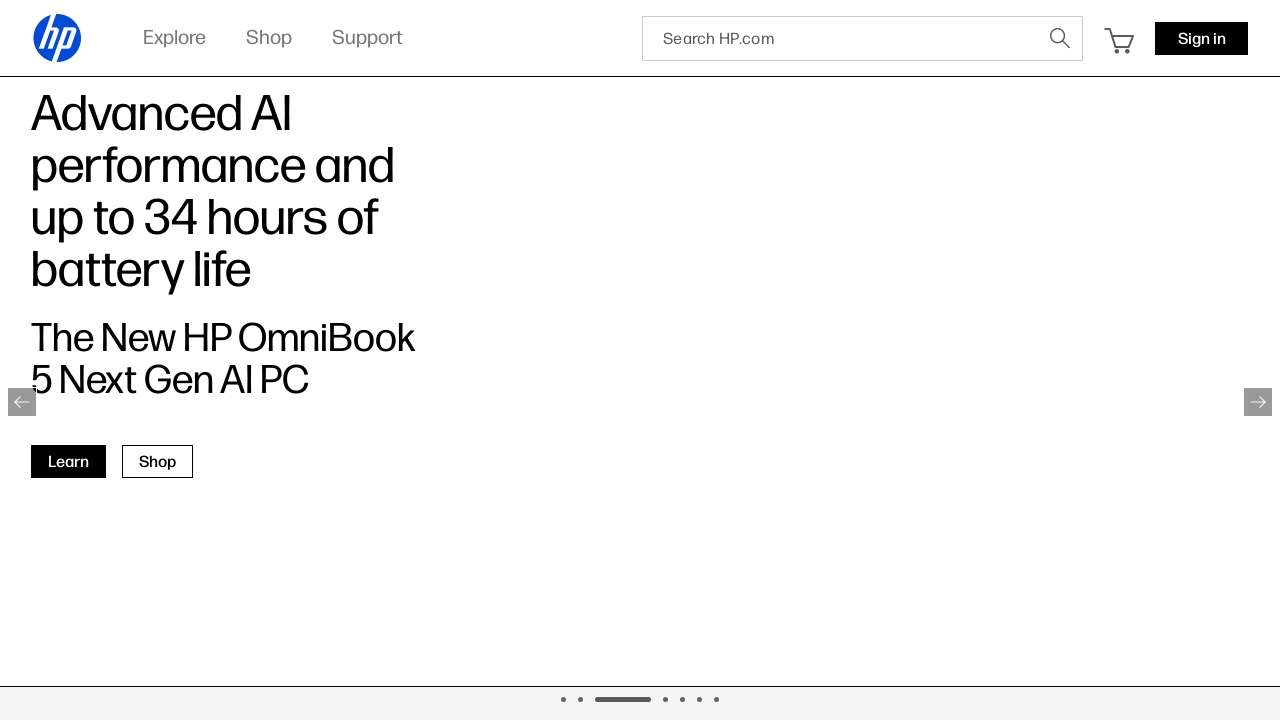